Tests single-select dropdown by selecting items by index and visible text

Starting URL: http://antoniotrindade.com.br/treinoautomacao/elementsweb.html

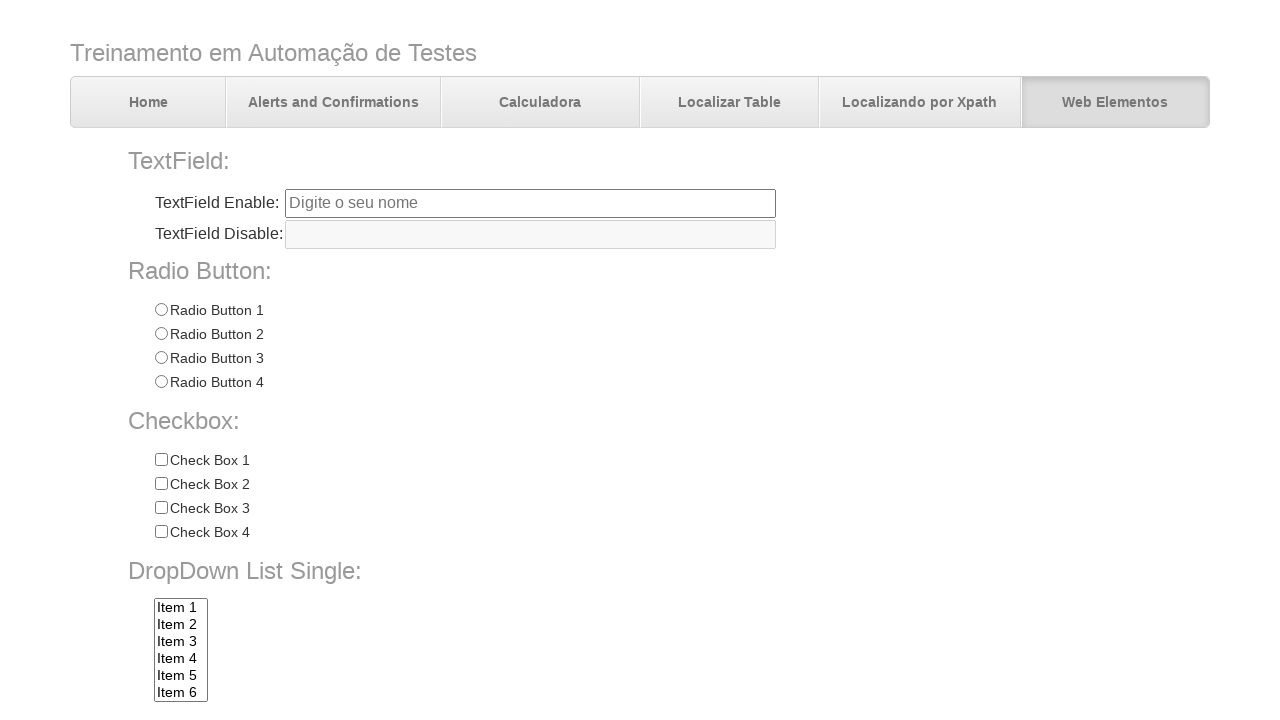

Navigated to elements web page
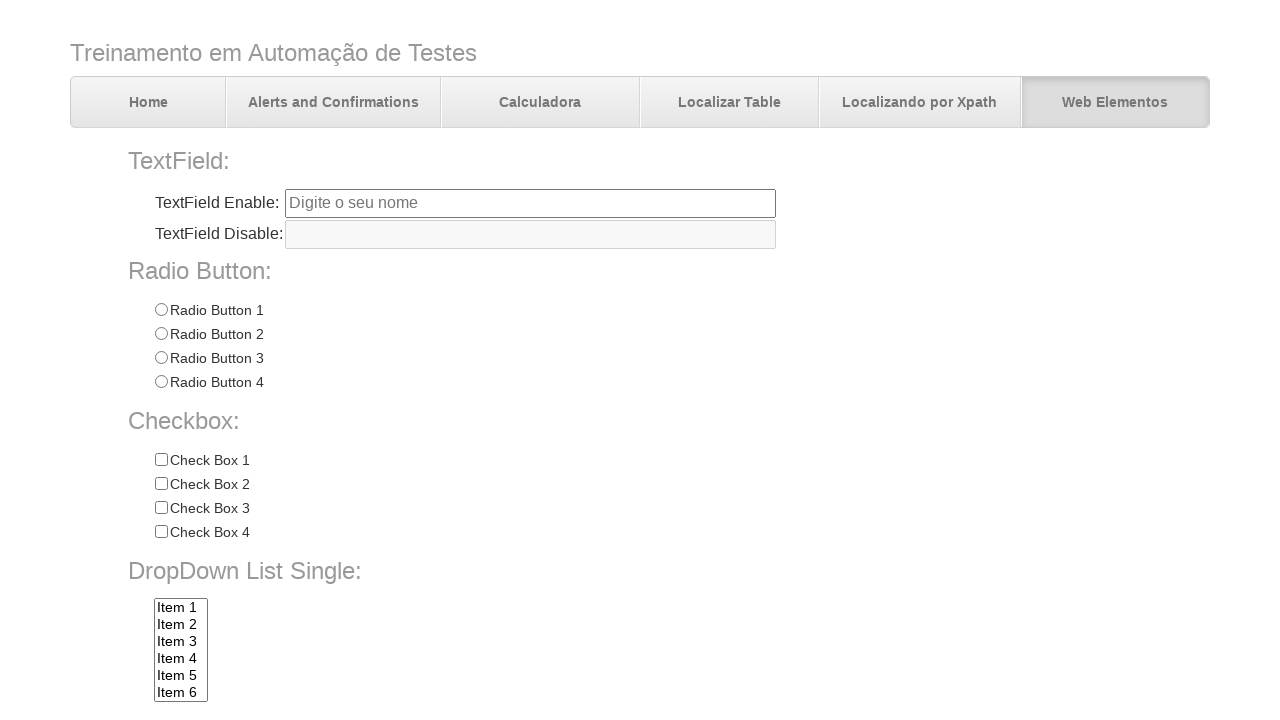

Selected first item (index 0) from dropdown list on select[name='dropdownlist']
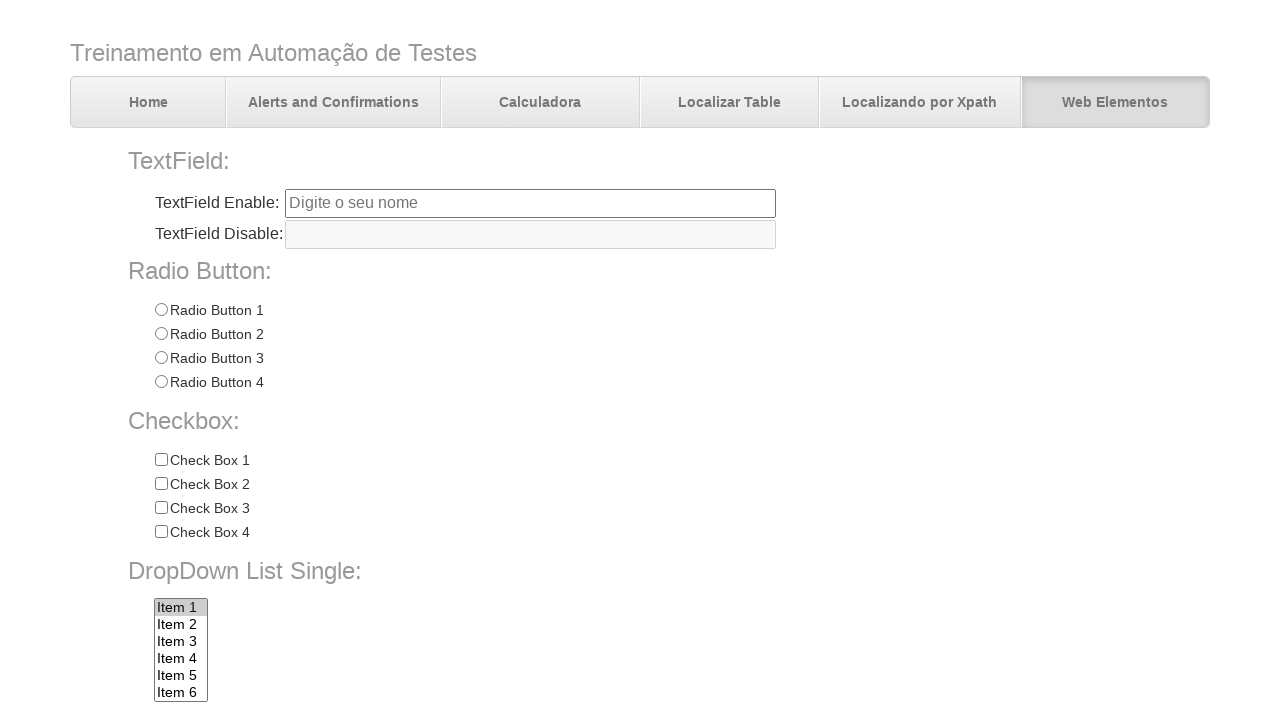

Selected 'Item 10' from dropdown list by visible text on select[name='dropdownlist']
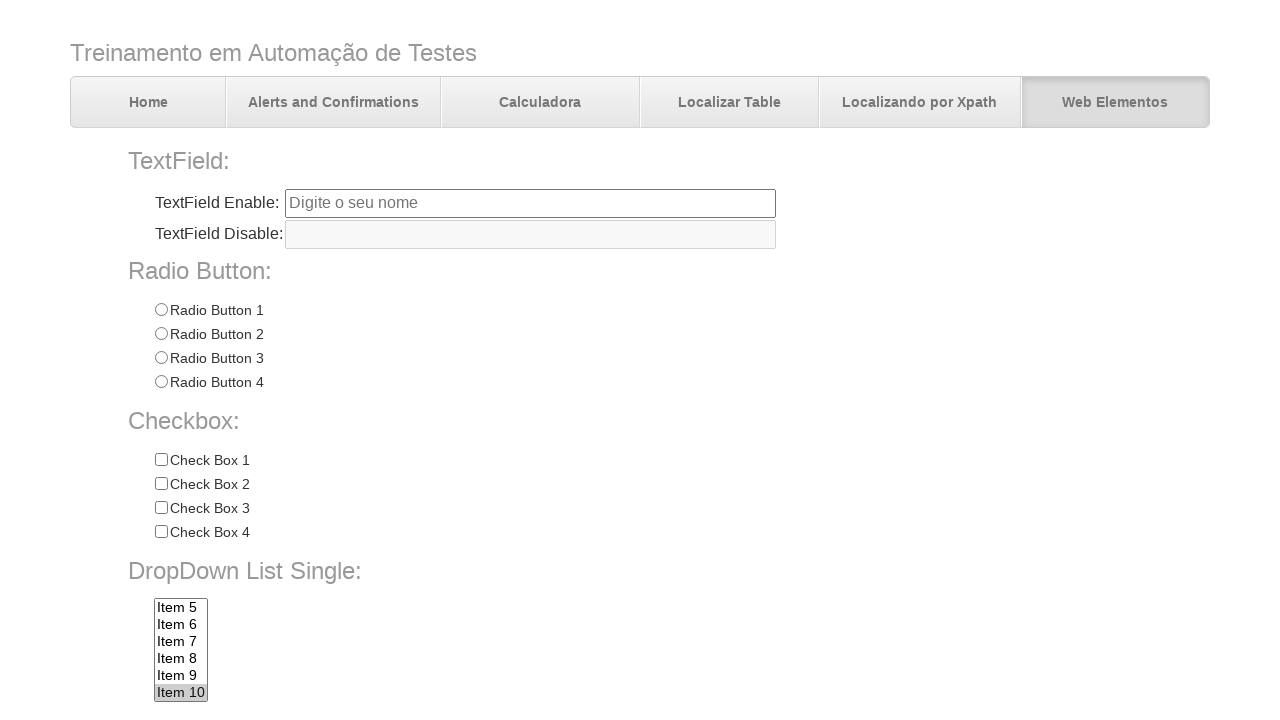

Selected 'Item 7' from dropdown list by visible text on select[name='dropdownlist']
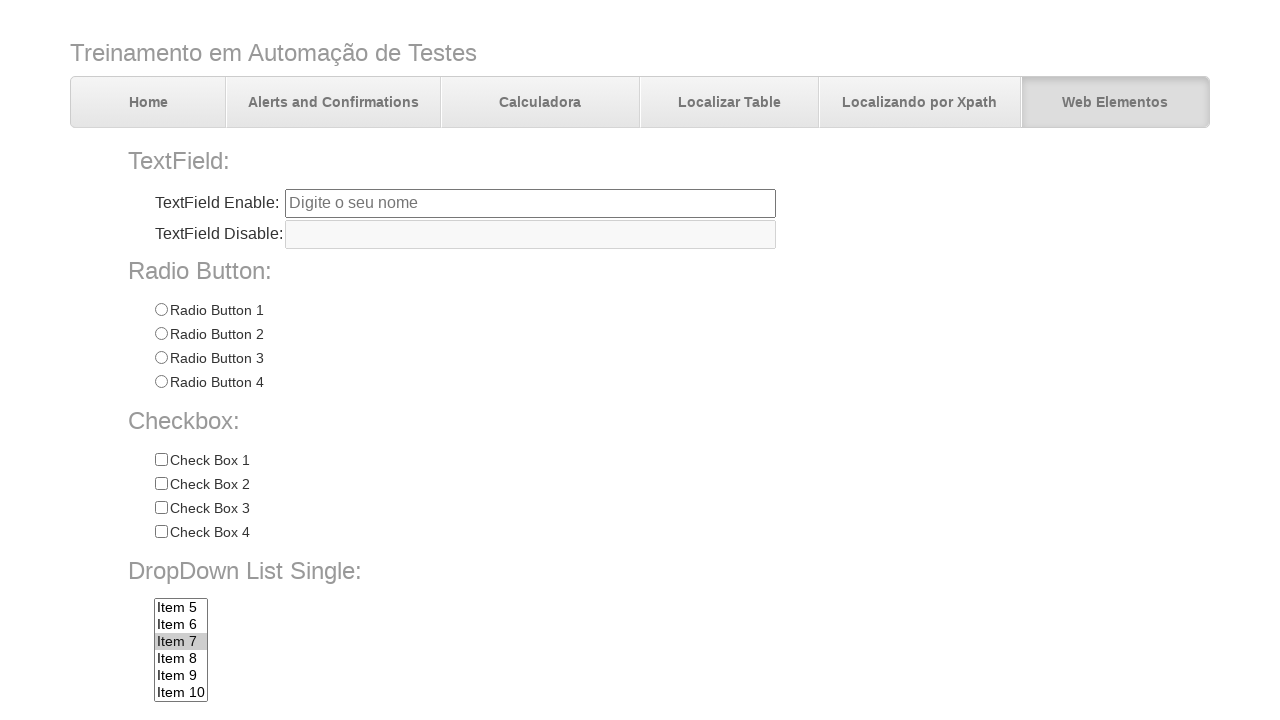

Located the checked option element
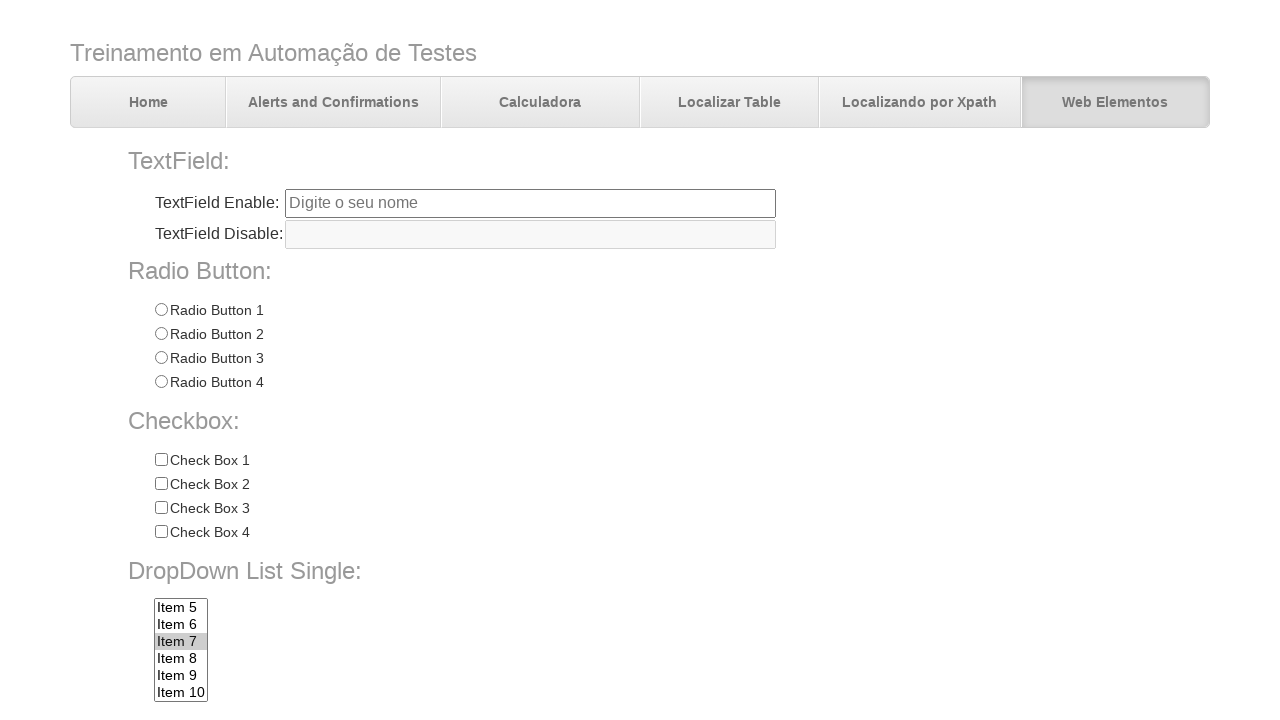

Verified selected option inner text is 'Item 7'
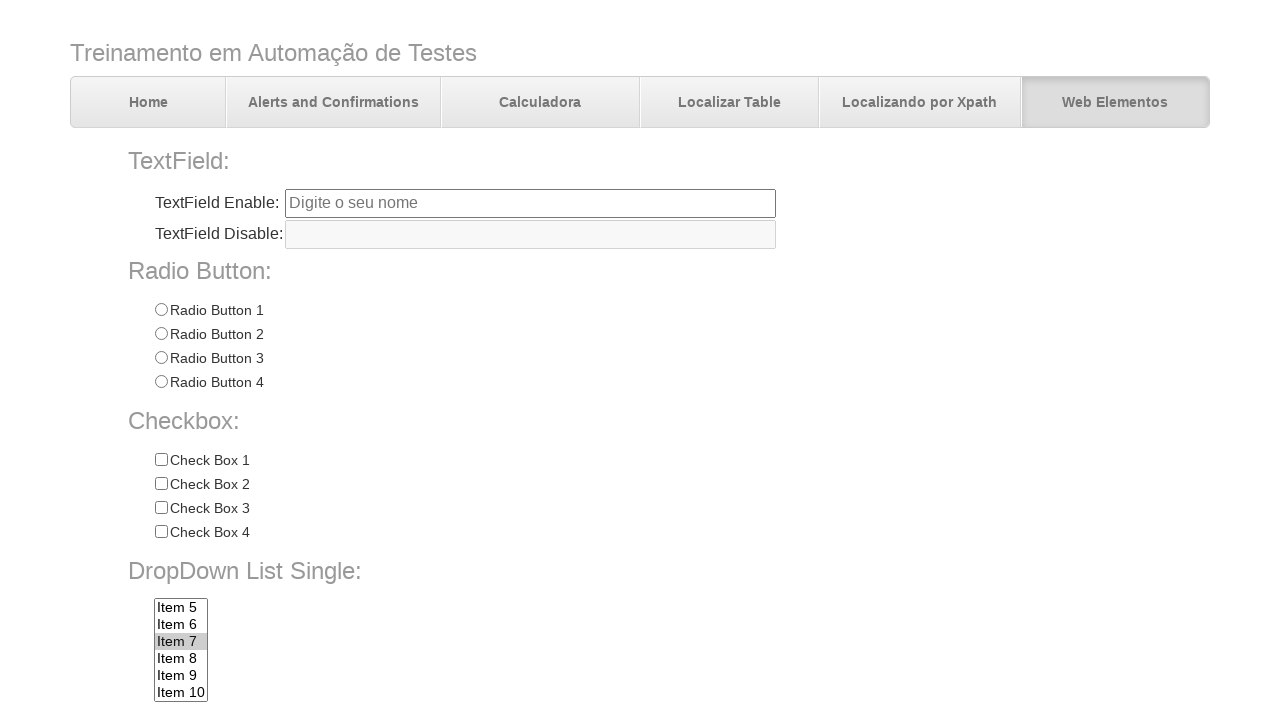

Verified selected option value attribute is 'item7'
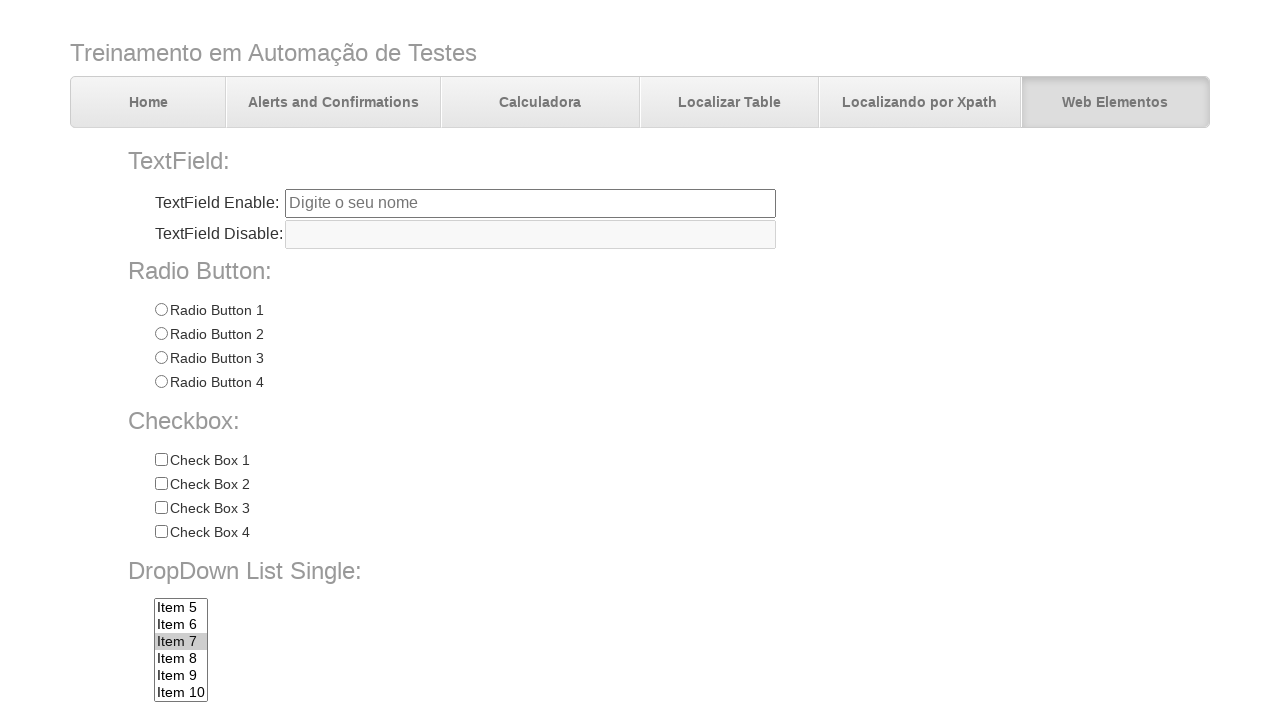

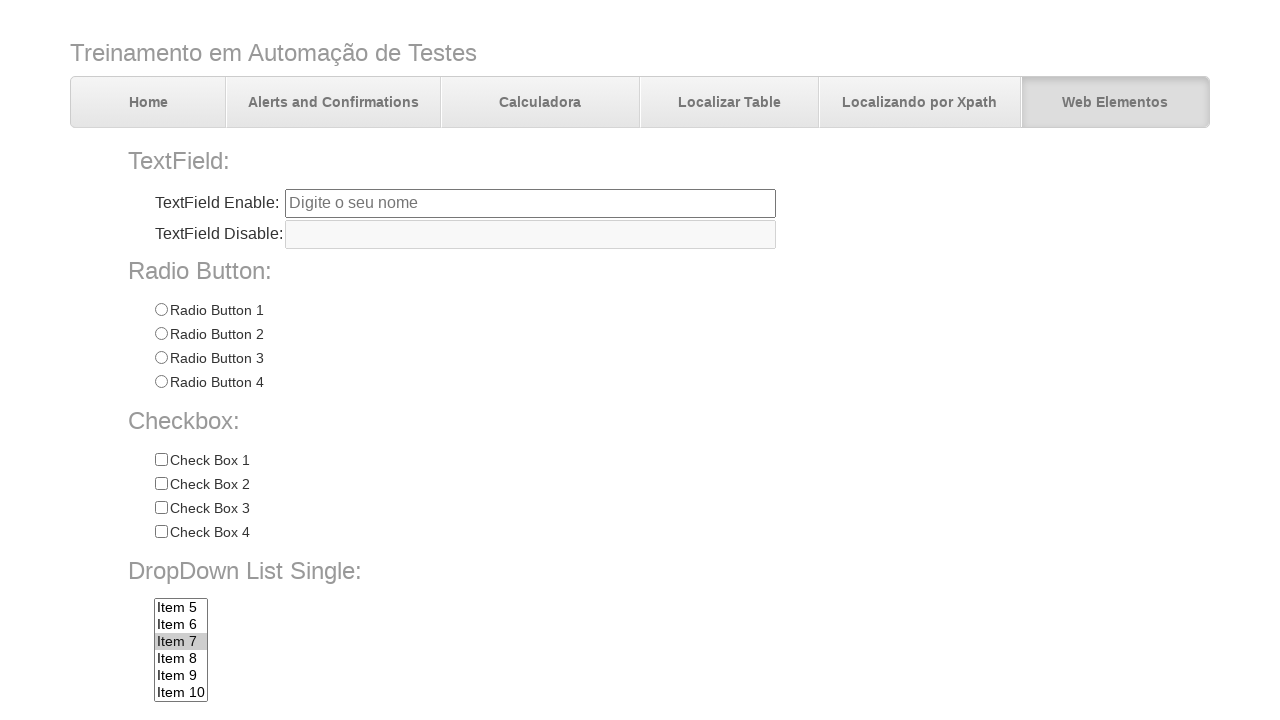